Navigates to login page, clicks login with empty credentials, and verifies error message is displayed

Starting URL: https://the-internet.herokuapp.com/

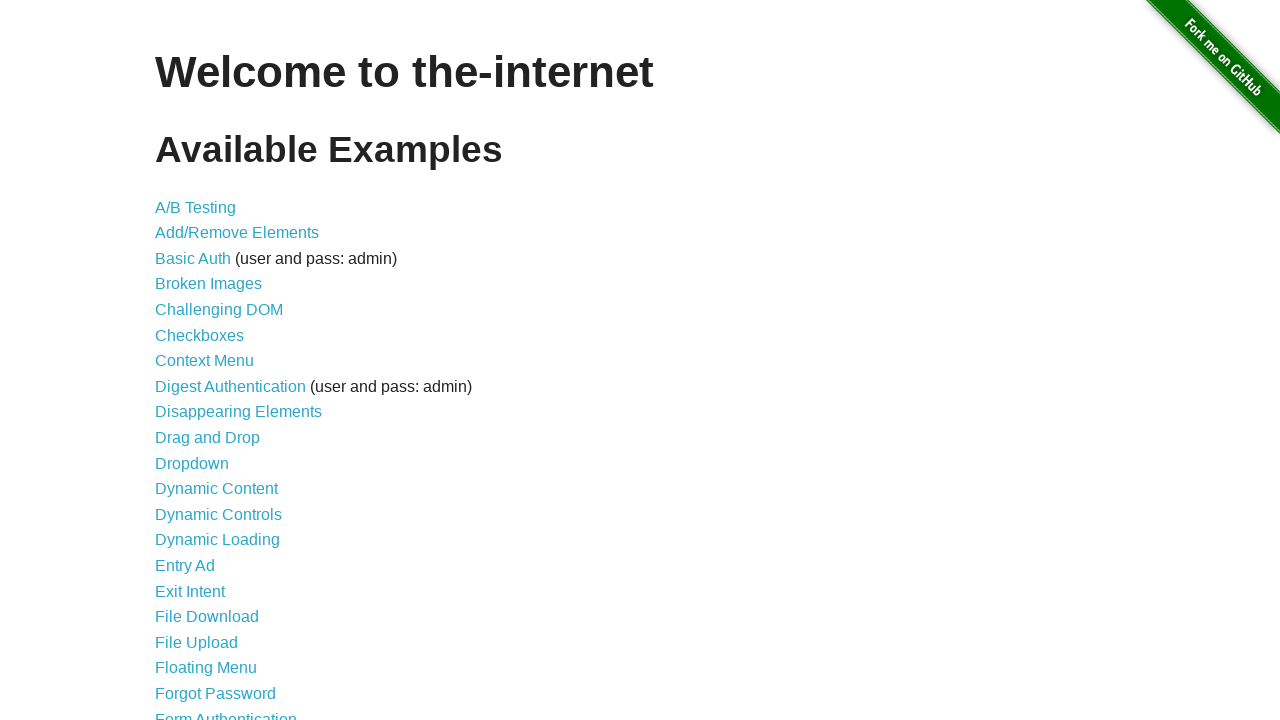

Clicked on Form Authentication link at (226, 712) on text=Form Authentication
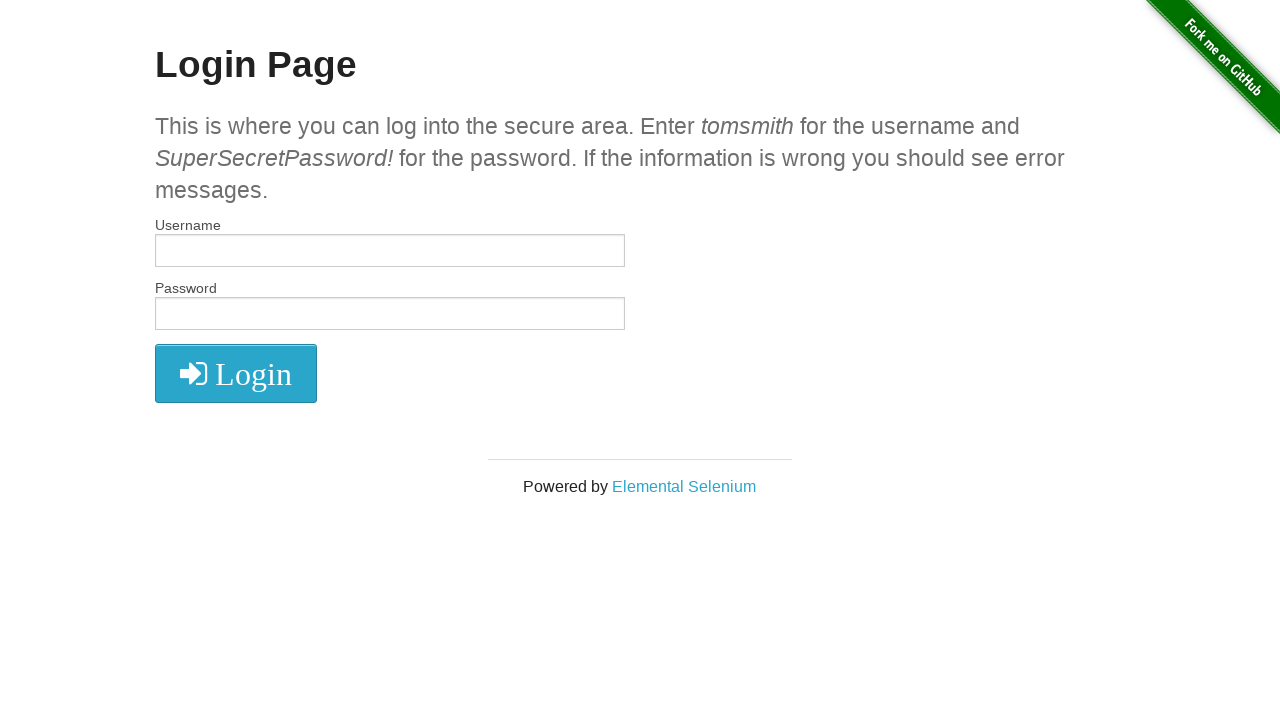

Clicked login button with empty credentials at (236, 373) on button
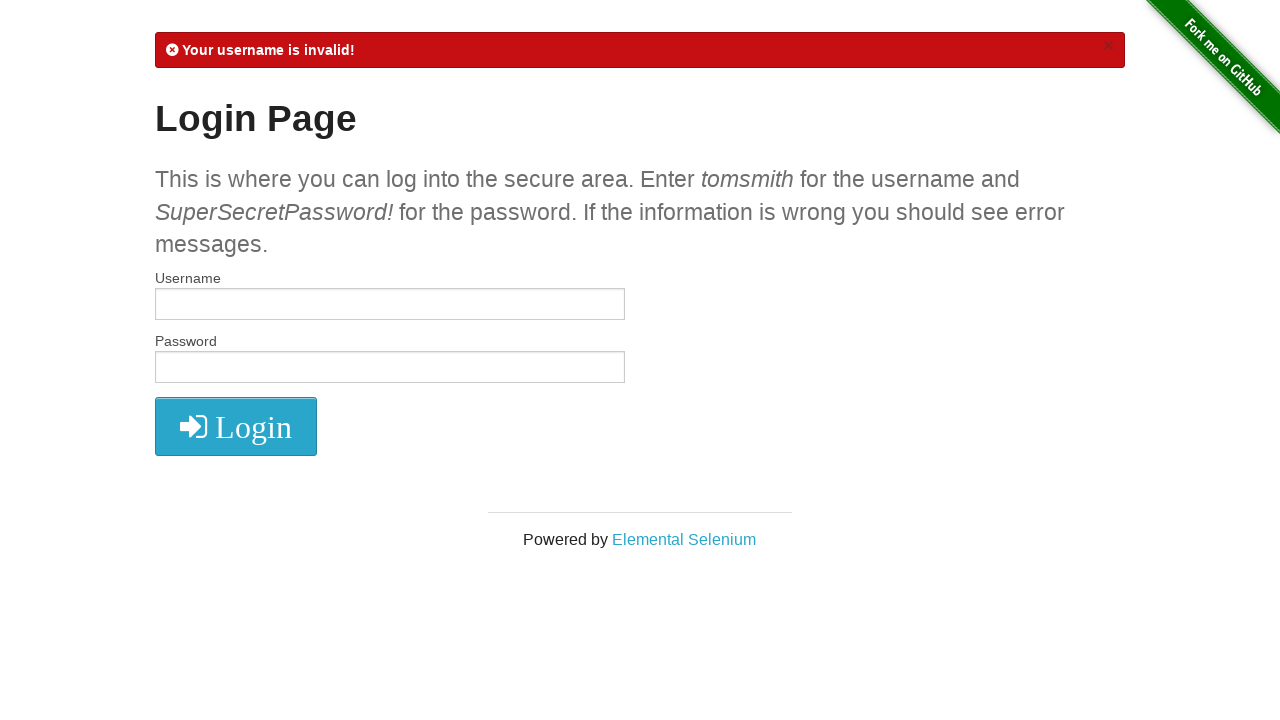

Verified error message is displayed
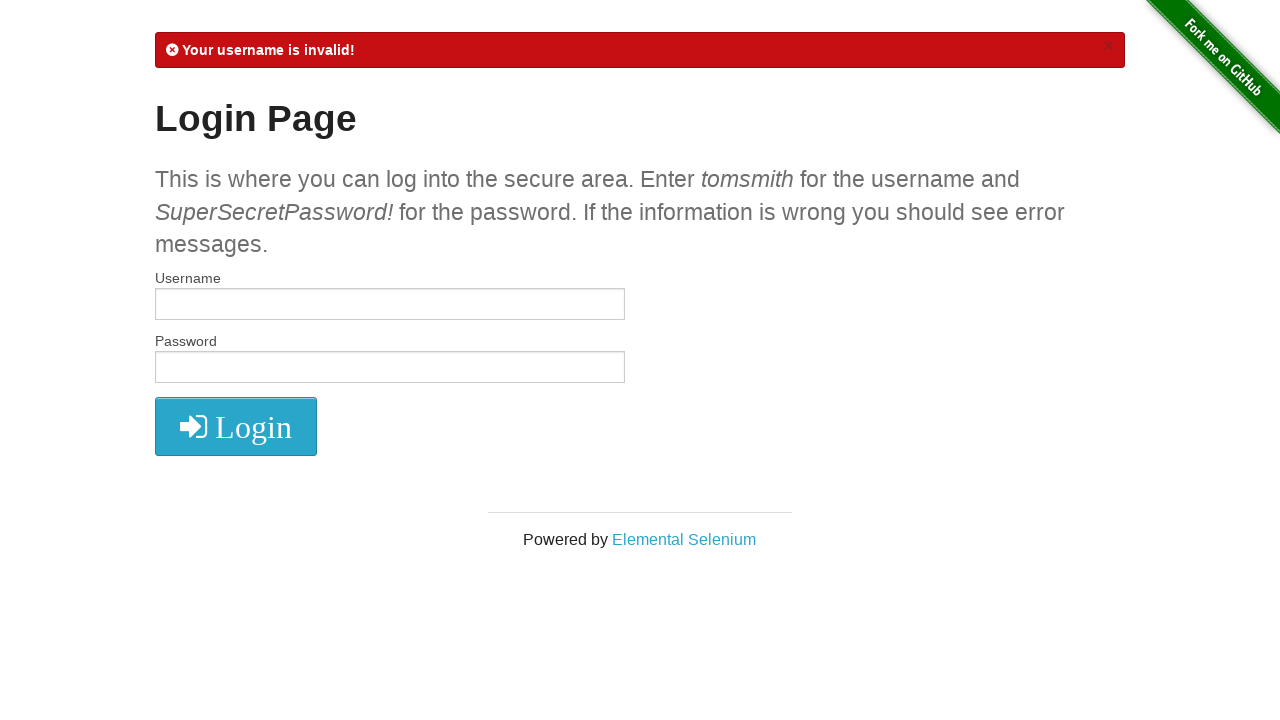

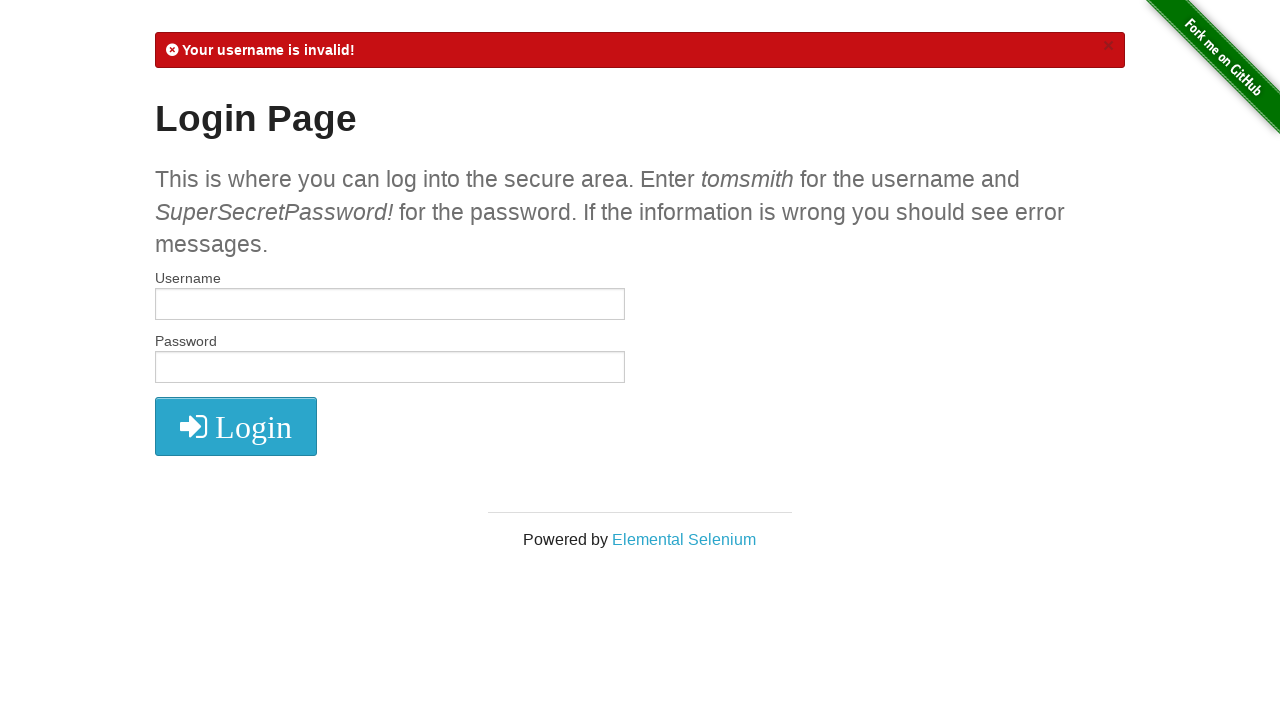